Tests the California Recycle disposal reporting form by selecting a county from the dropdown and clicking the search button to view export data.

Starting URL: https://www2.calrecycle.ca.gov/LGCentral/DisposalReporting/Origin/ExportByCounty

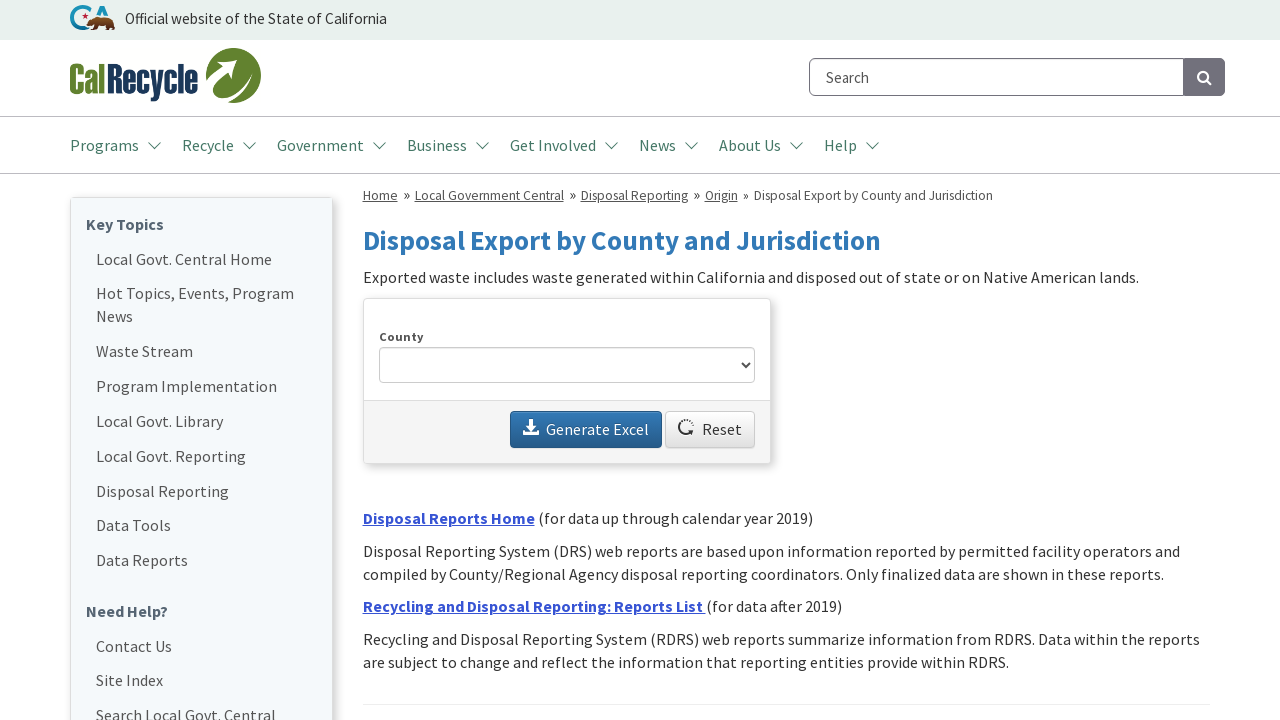

County dropdown selector loaded
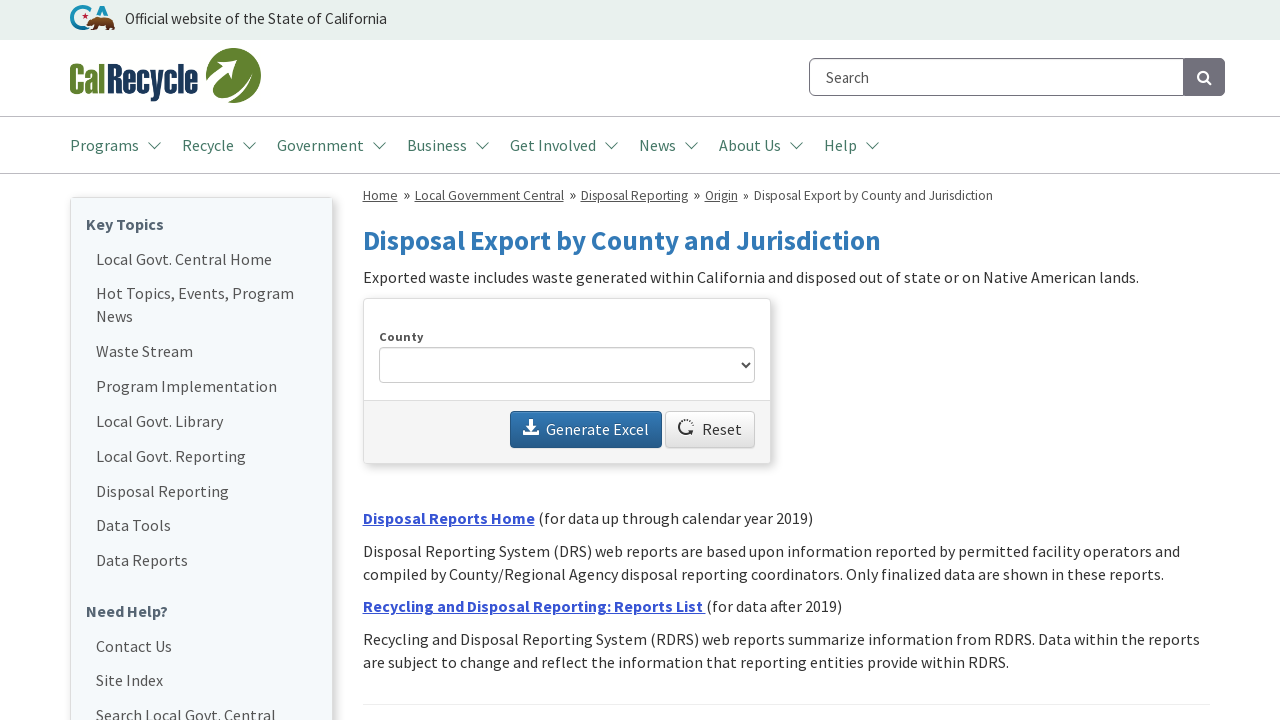

Selected Alameda County from dropdown on select#CountyID
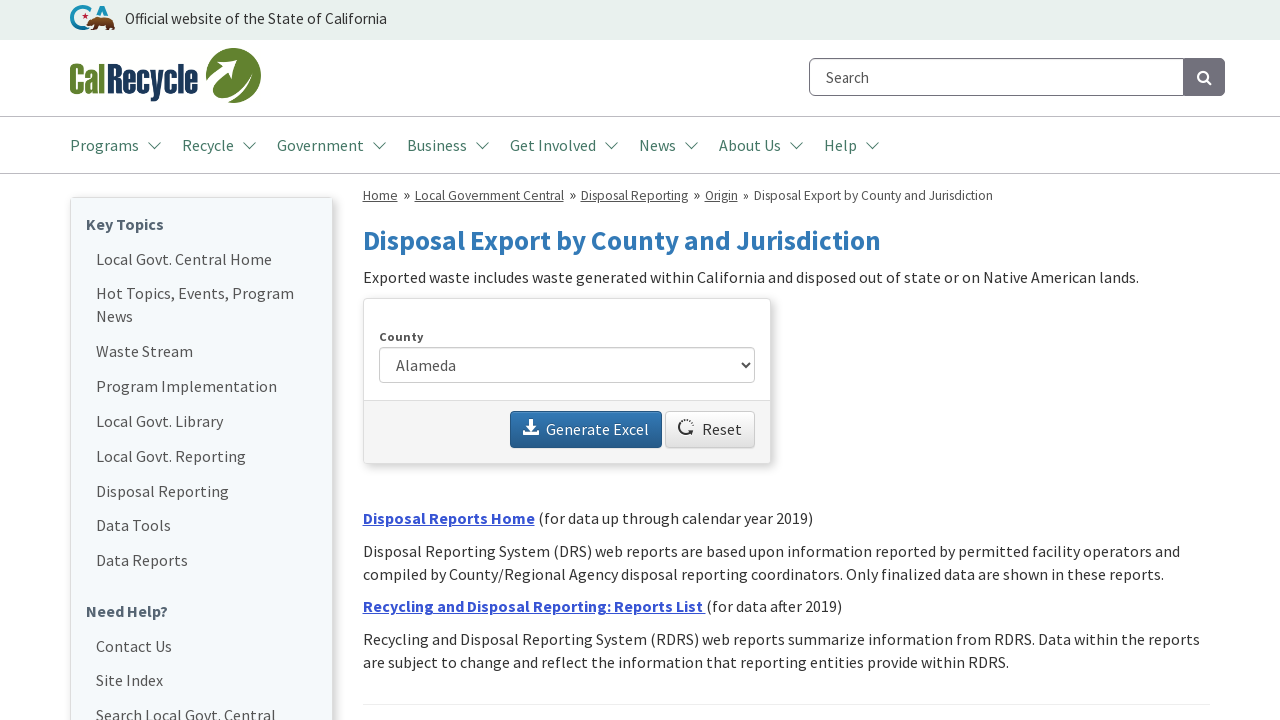

Clicked search button to retrieve export data at (586, 430) on button#SearchButton
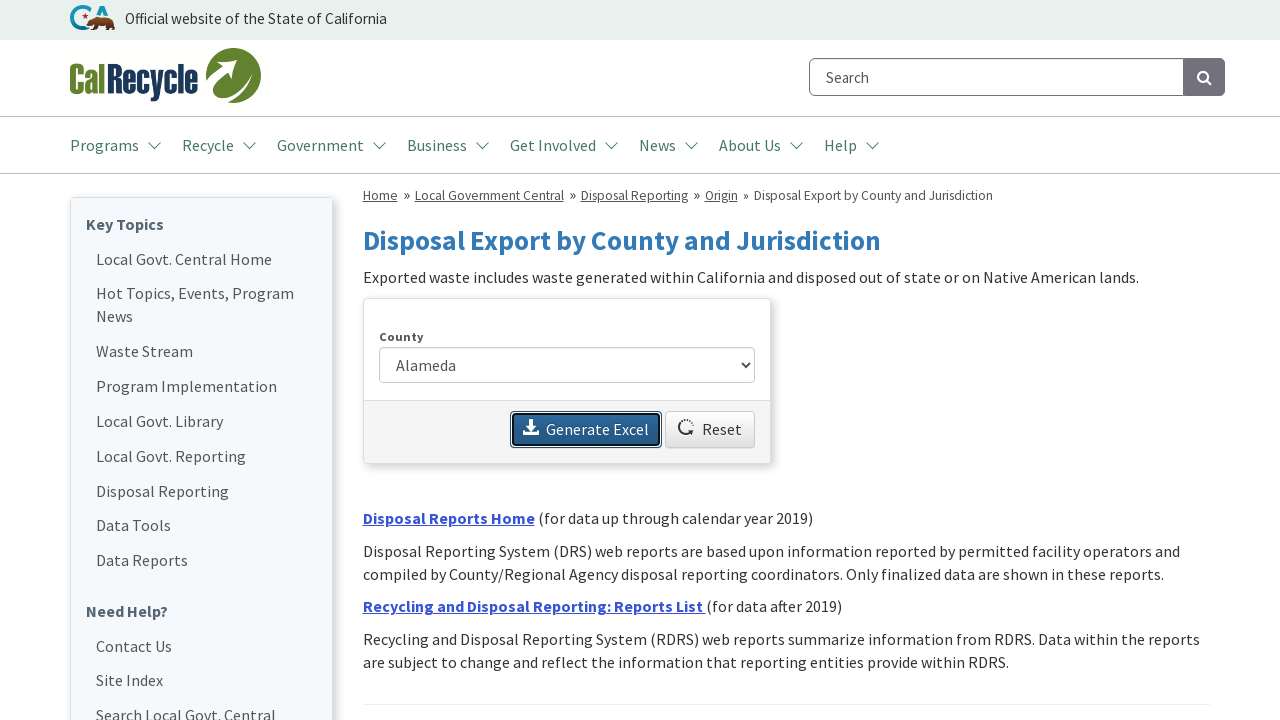

Export data results loaded successfully
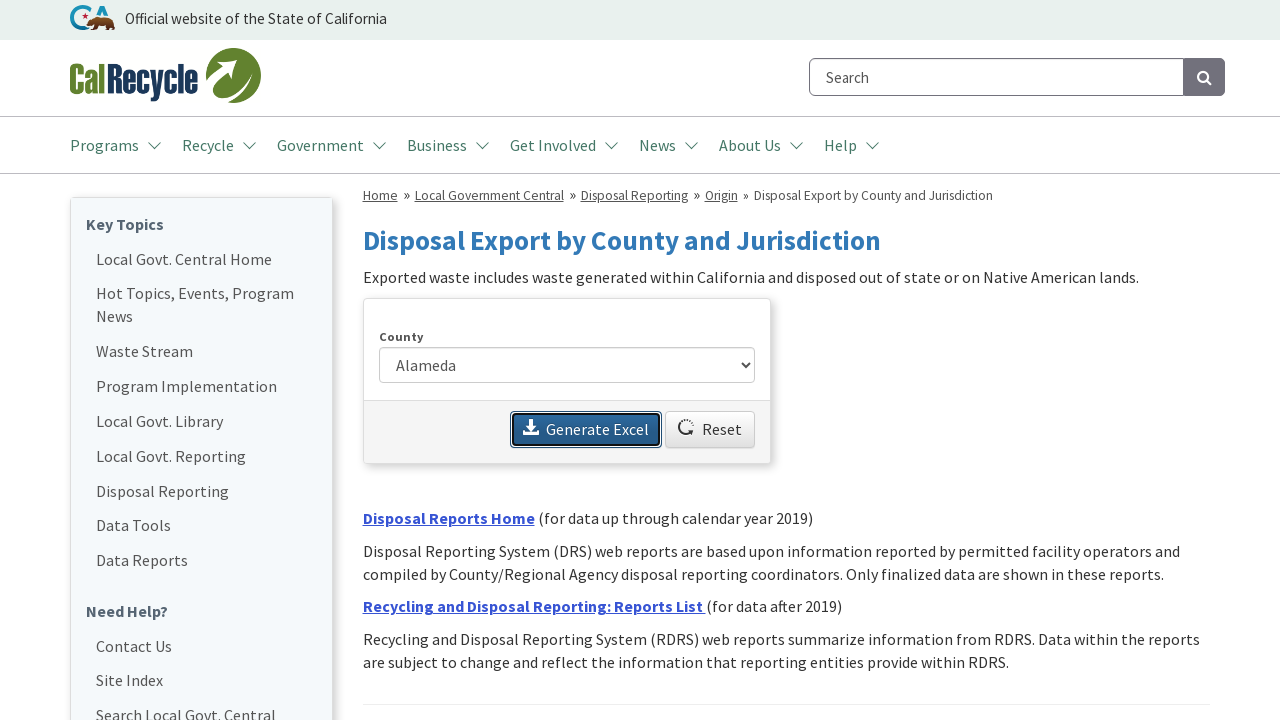

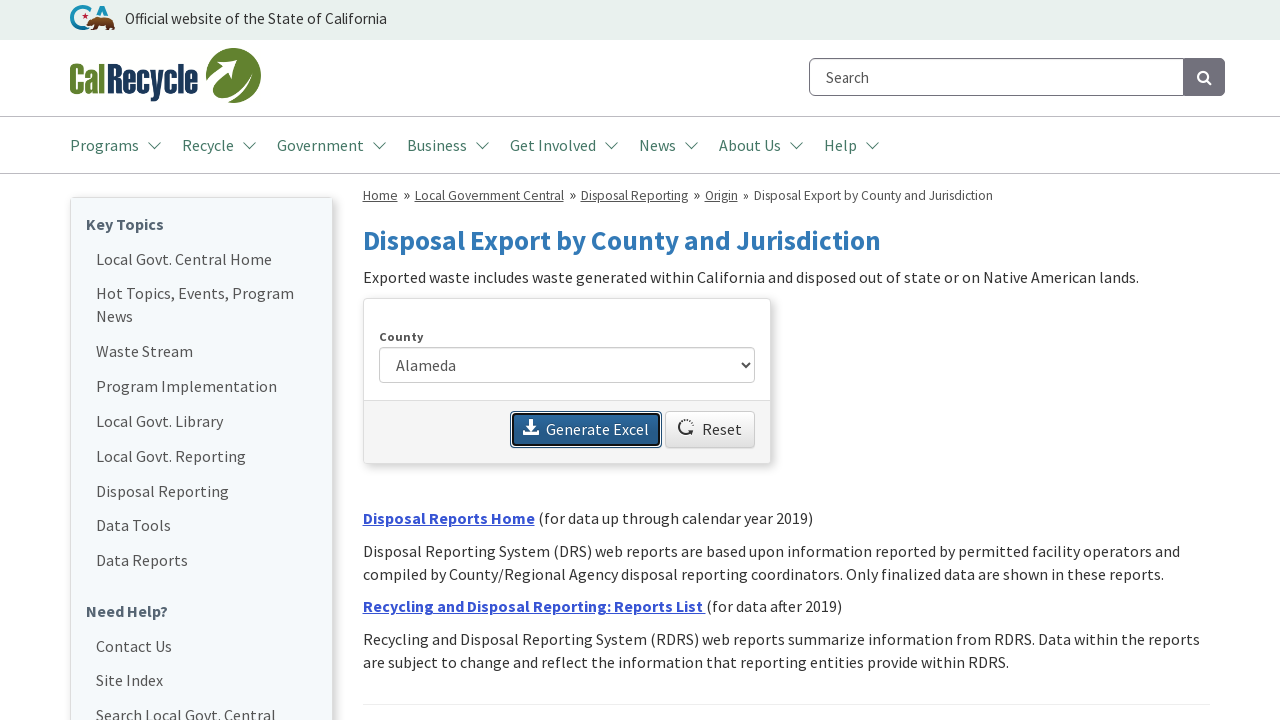